Simple test that navigates to the Sauce Demo homepage and verifies the page loads successfully.

Starting URL: https://www.saucedemo.com/

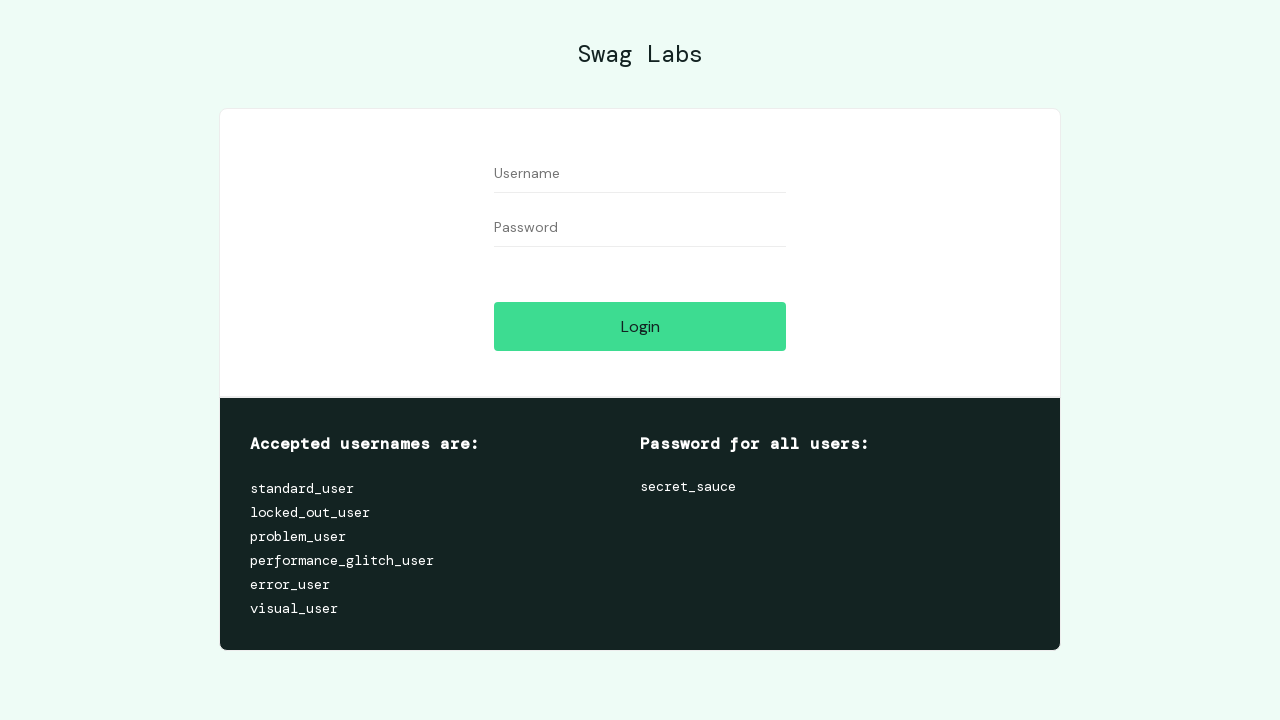

Set viewport size to 1920x1080
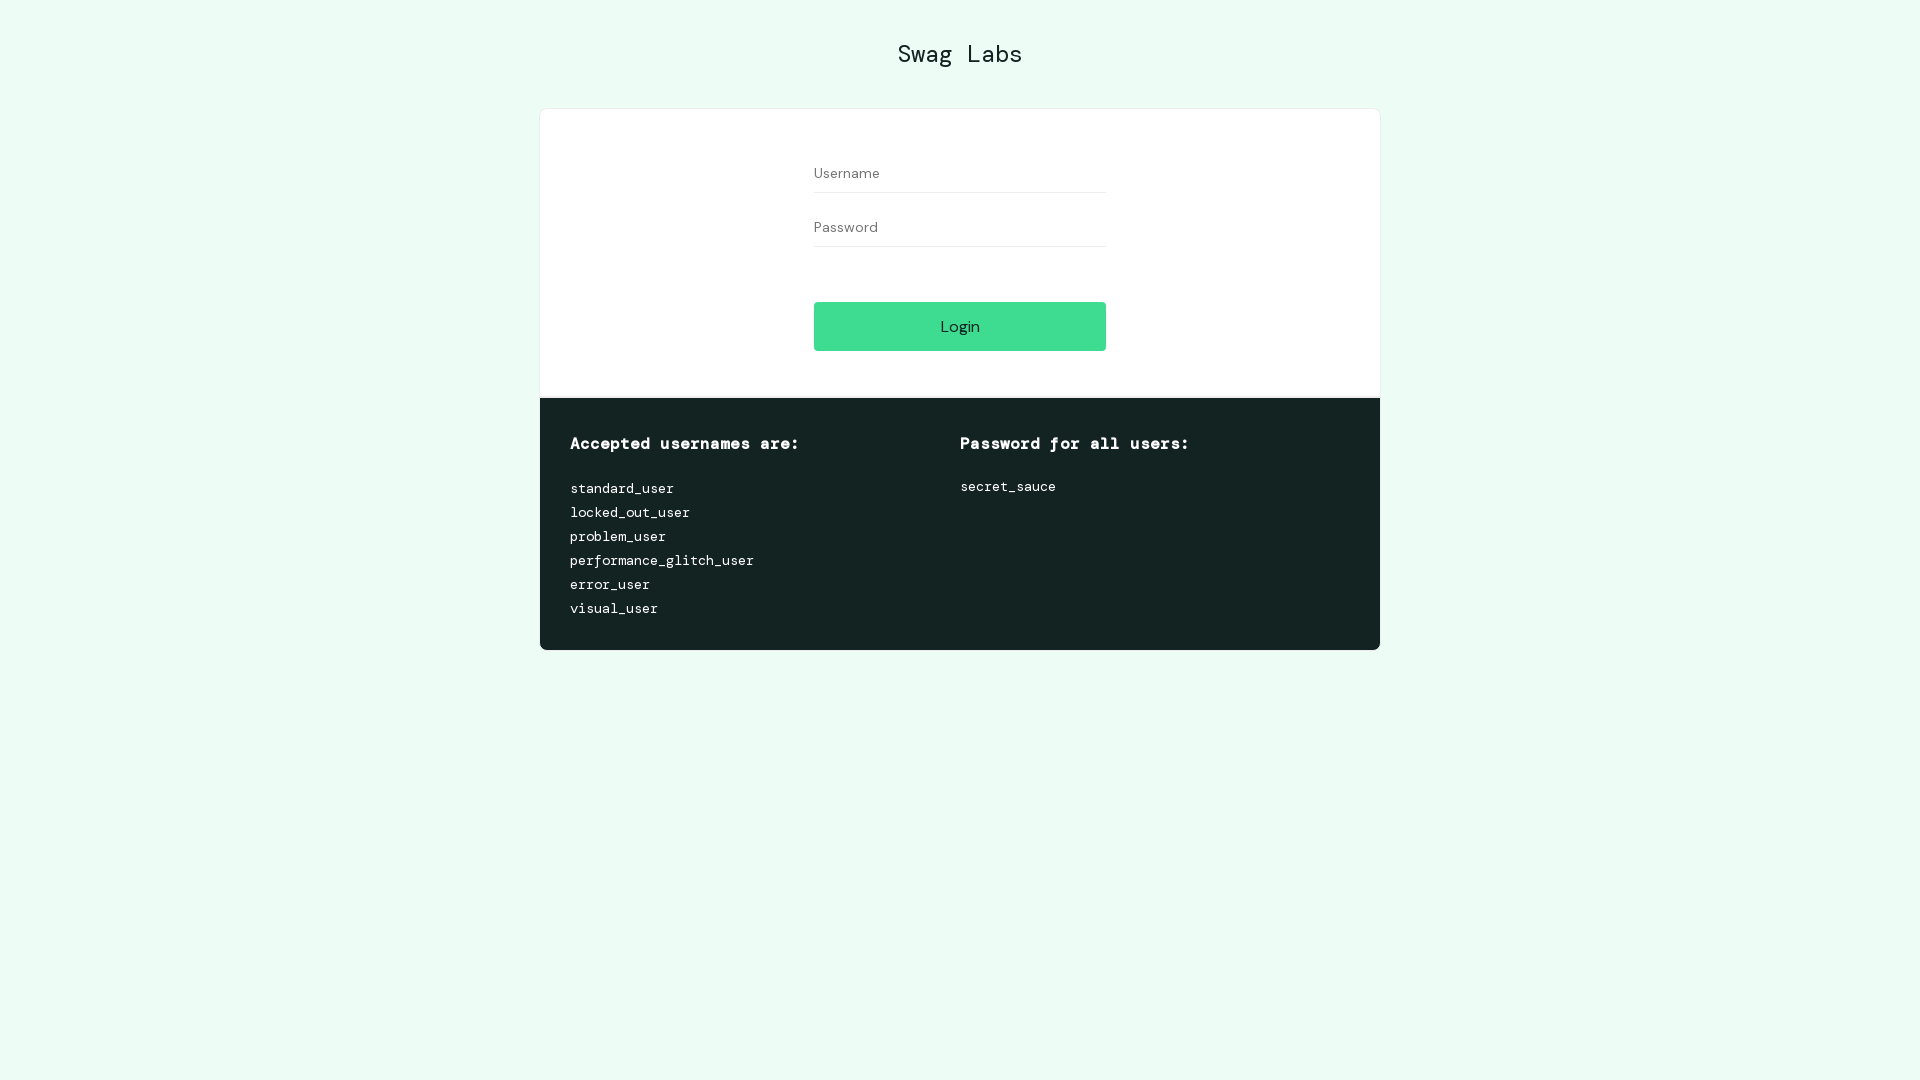

Page DOM content loaded
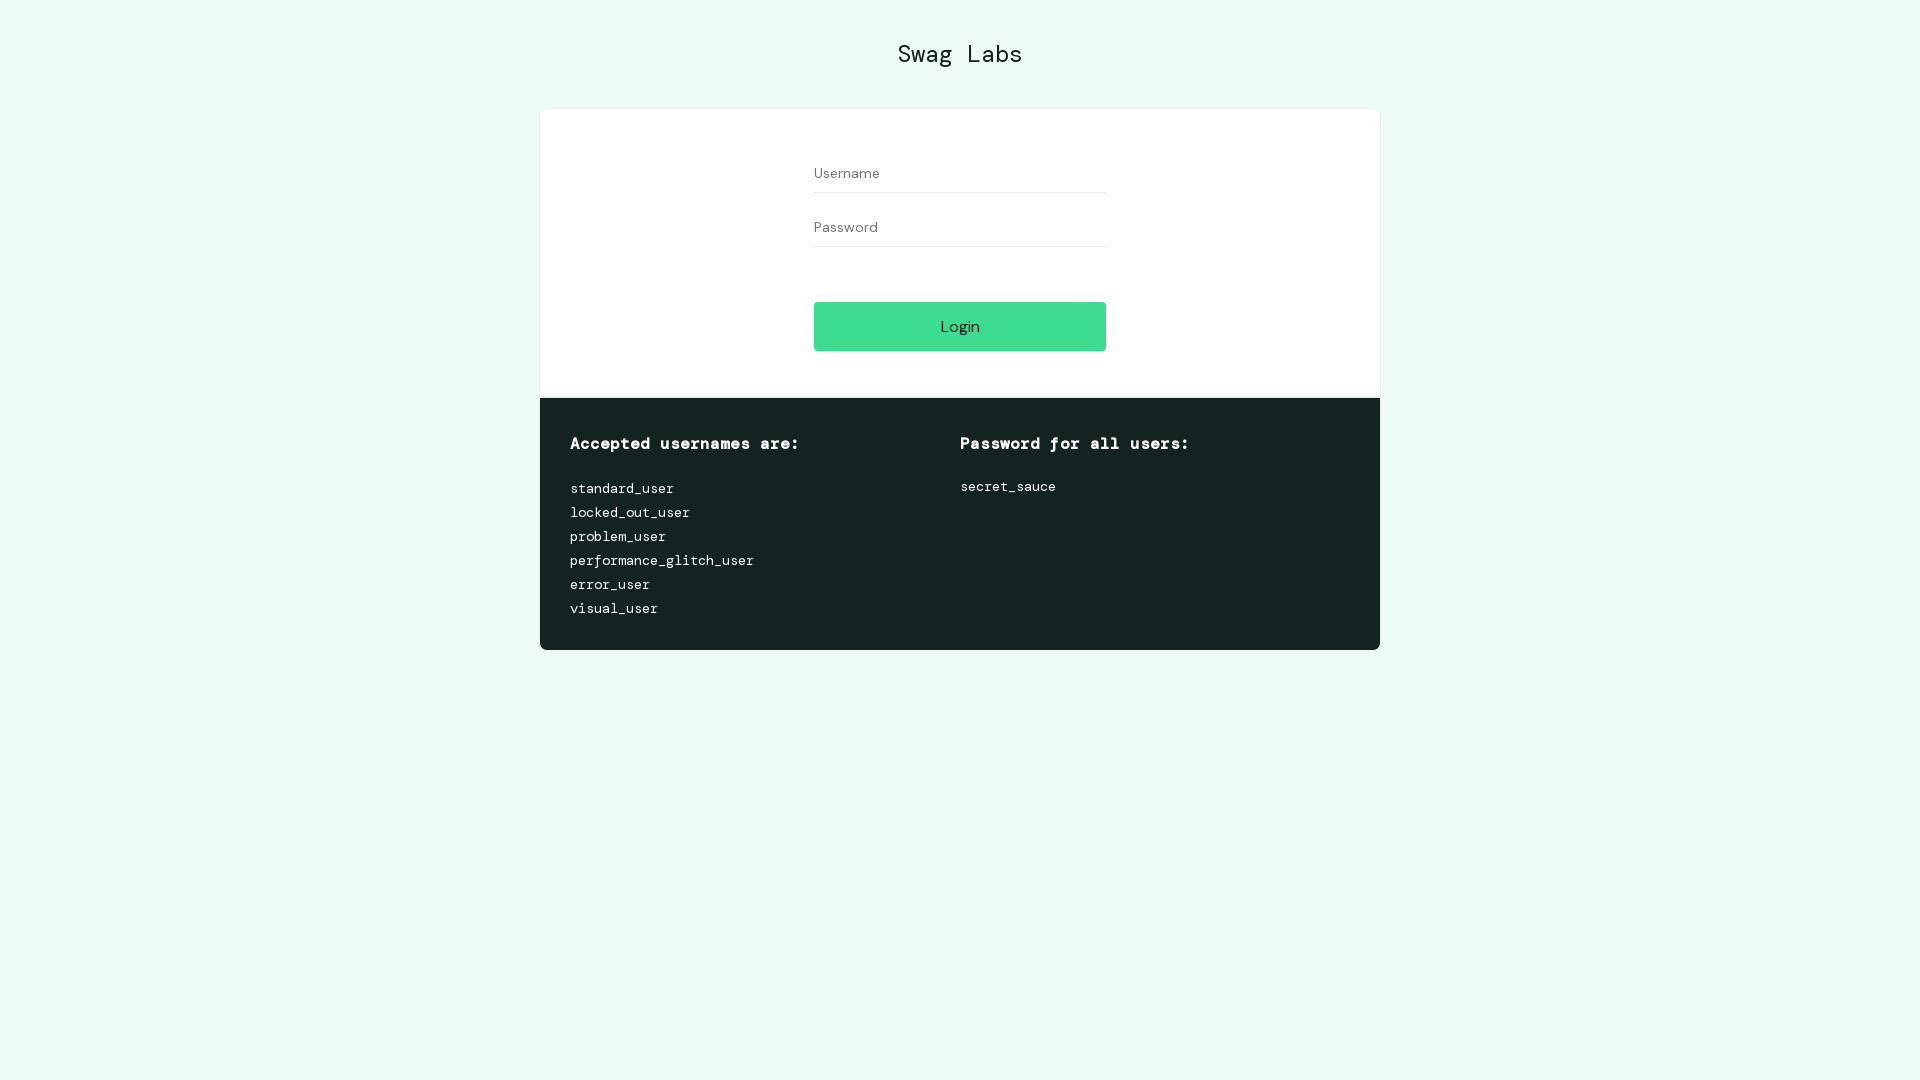

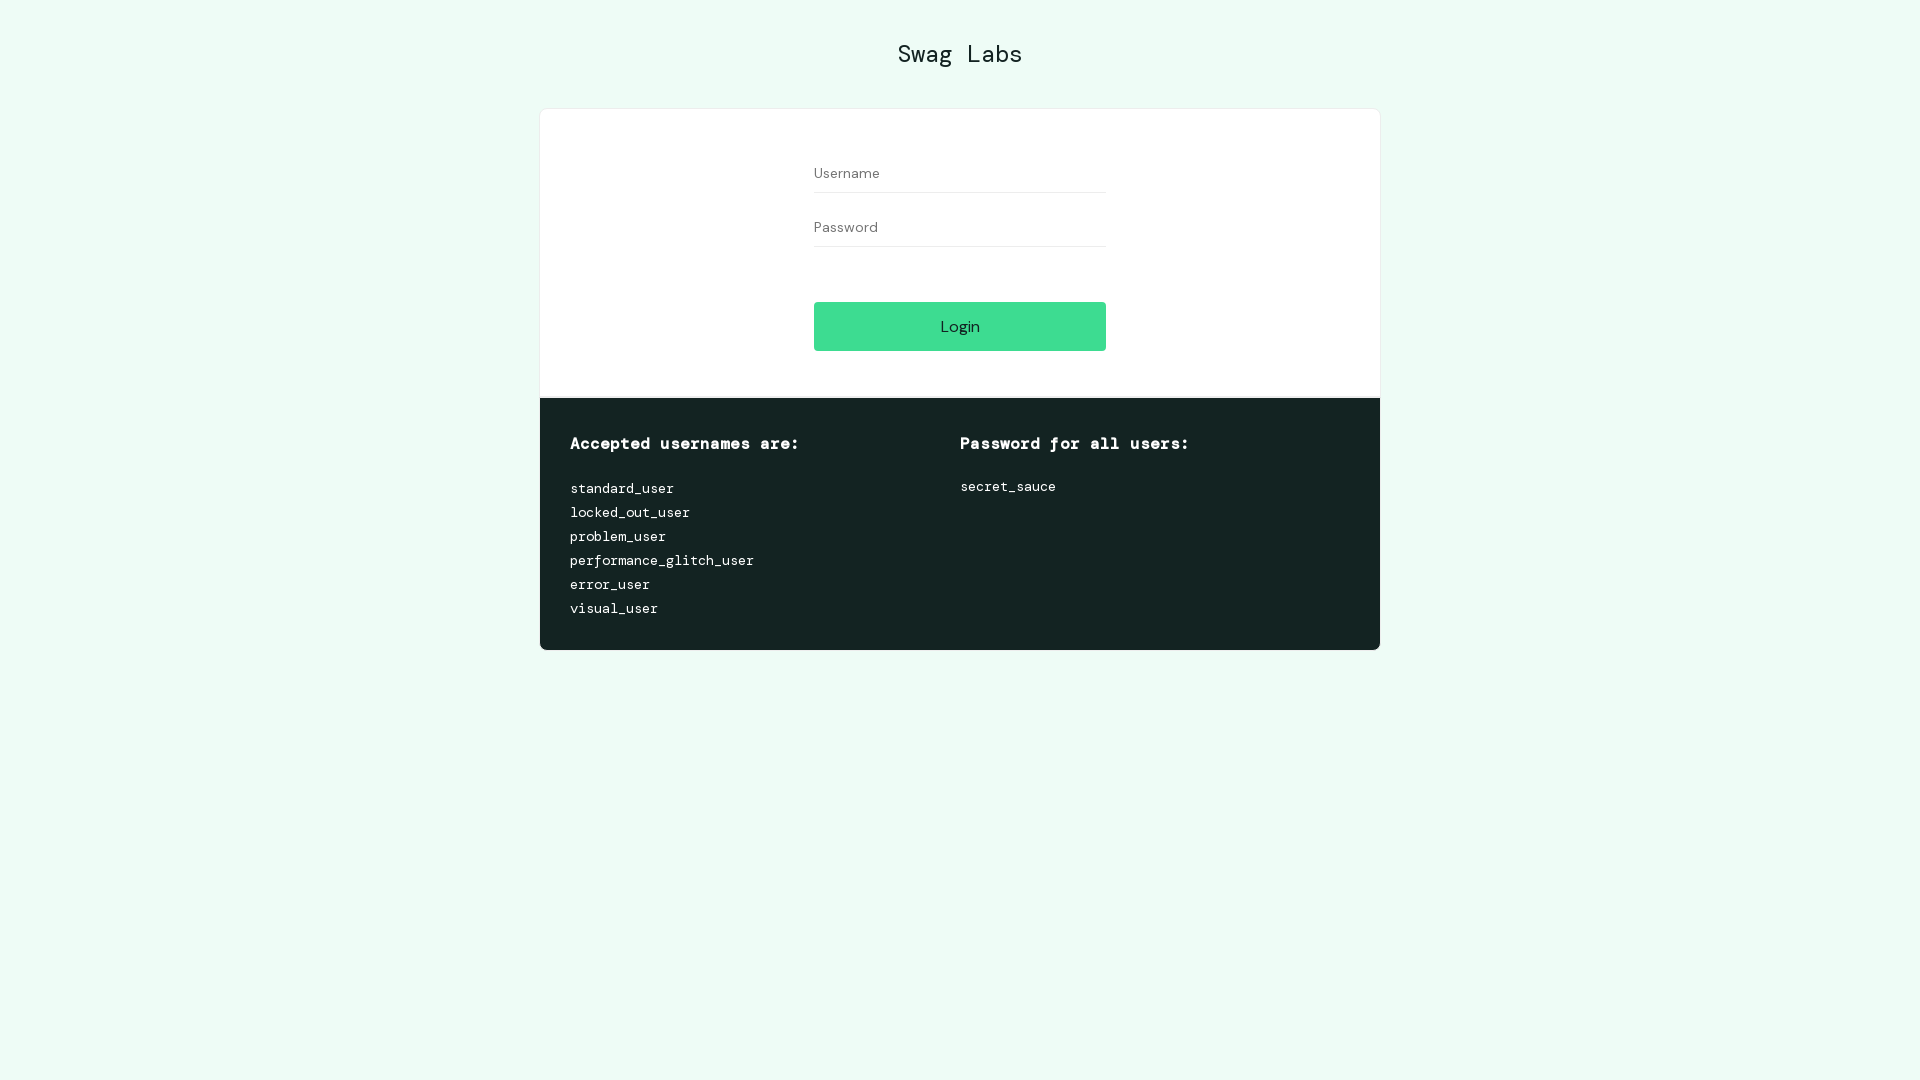